Tests a multi-select dropdown by selecting multiple US states simultaneously

Starting URL: https://www.lambdatest.com/selenium-playground/select-dropdown-demo

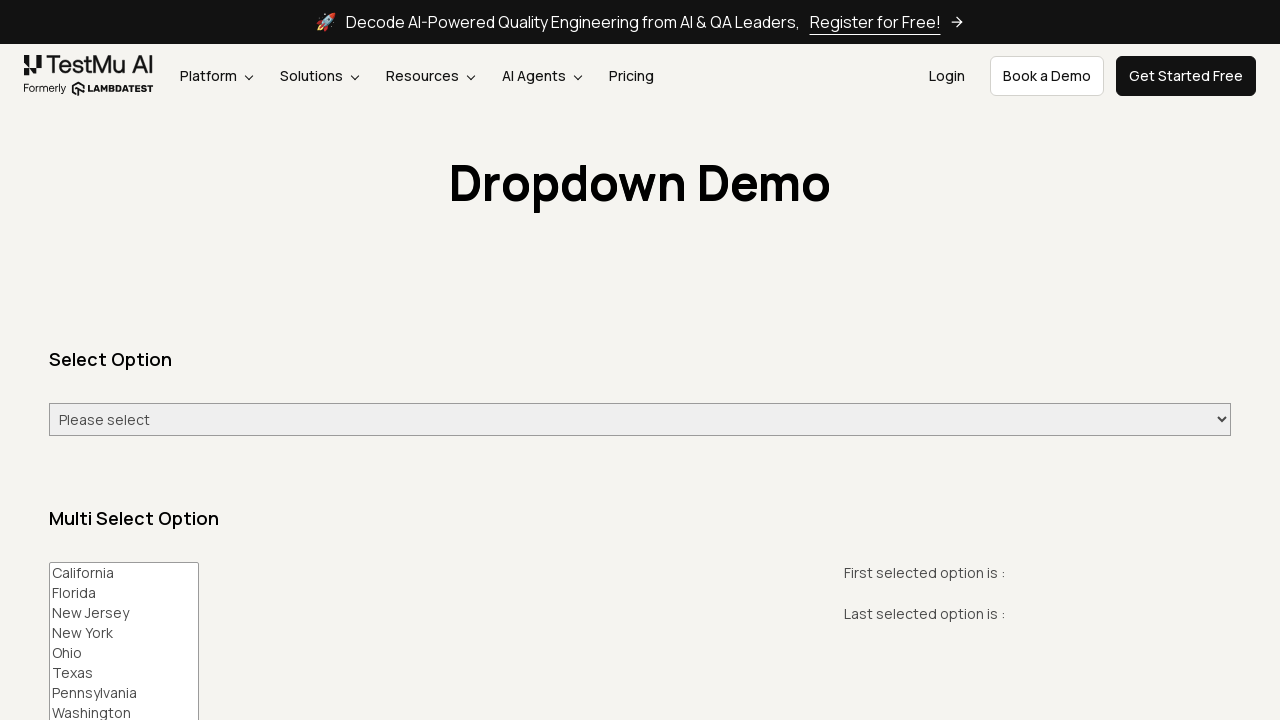

Selected multiple US states (Florida, New York, Texas) from multi-select dropdown on #multi-select
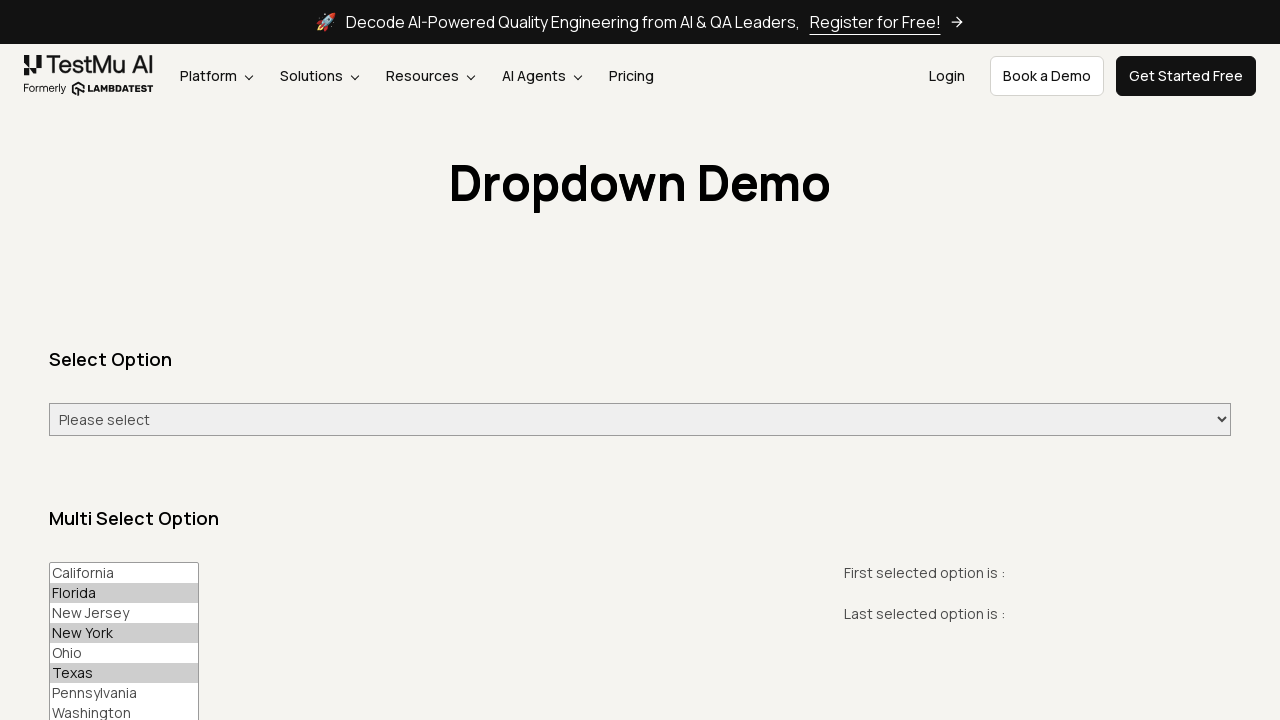

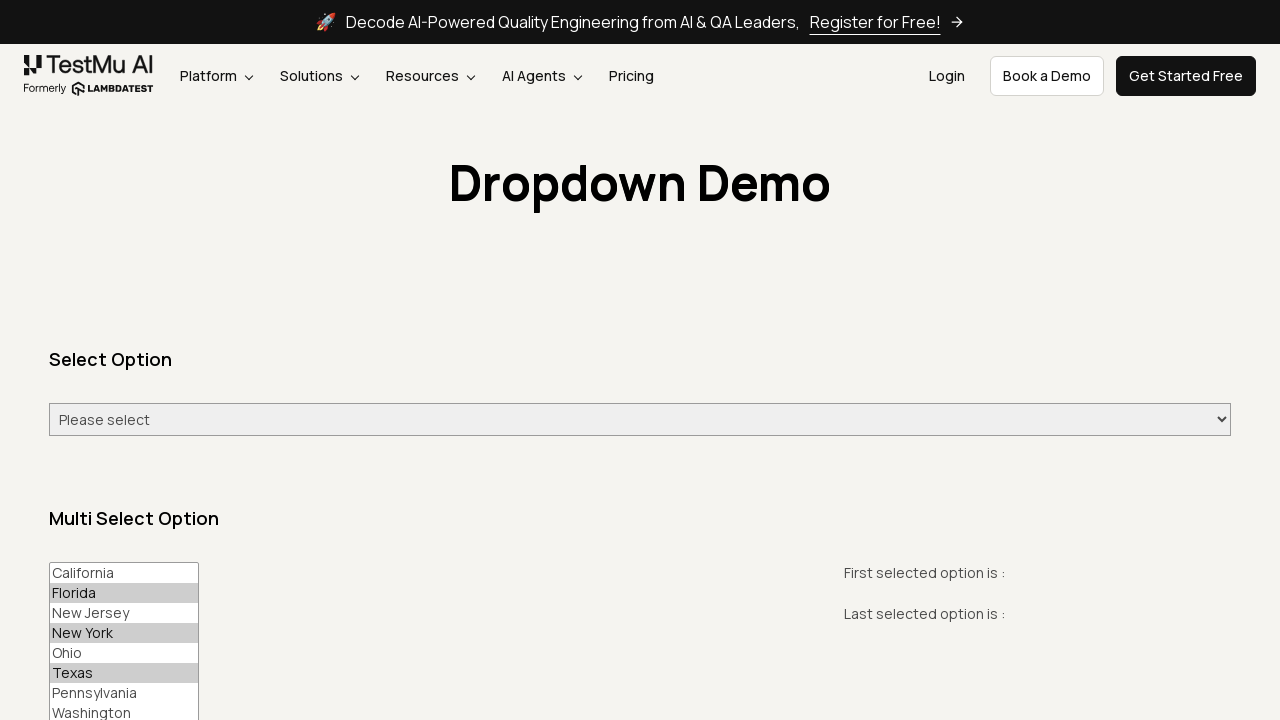